Tests the "Leave Vowels + Whitespace" button functionality with empty input to verify it returns empty output

Starting URL: https://rioran.github.io/ru_vowels_filter/main.html

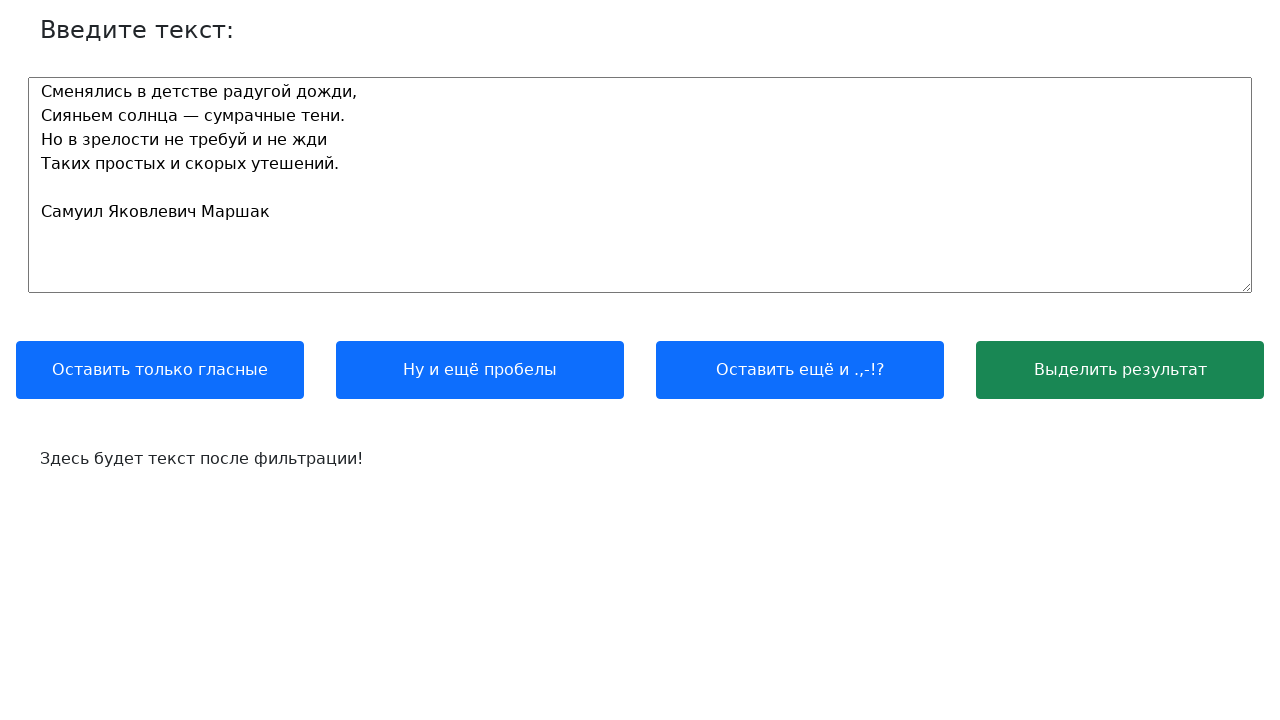

Cleared the input field on #text_input
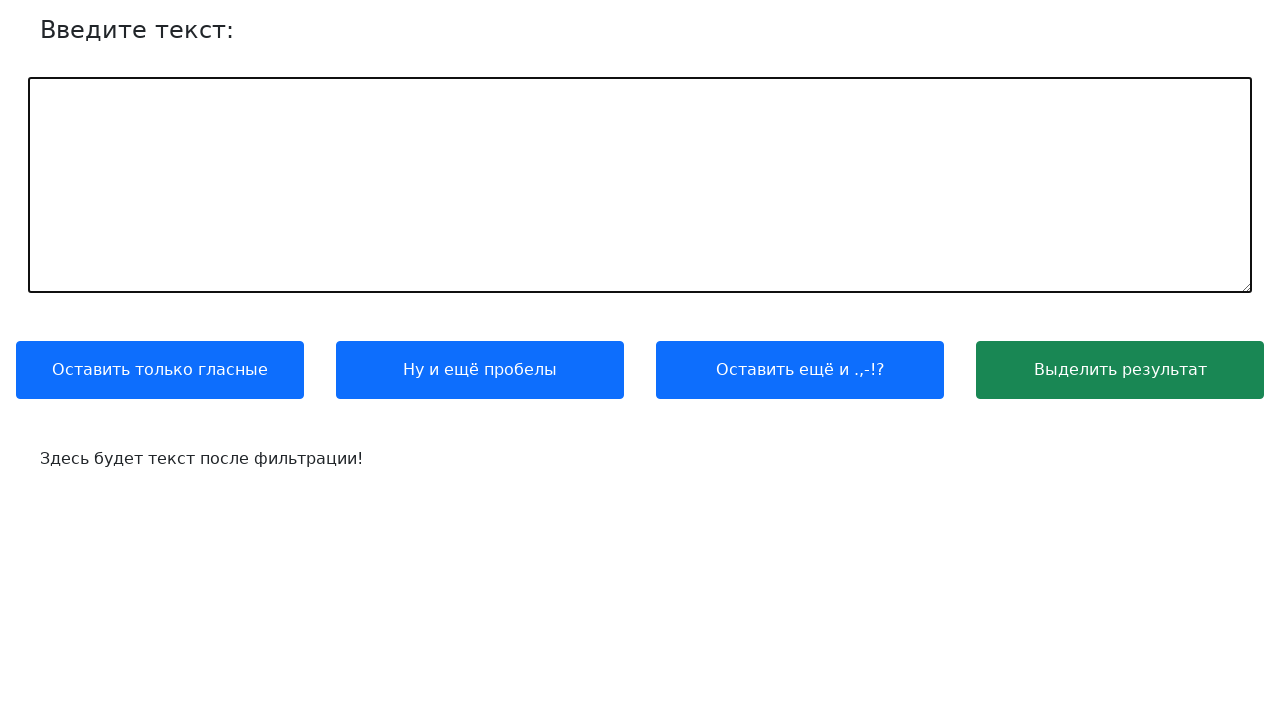

Clicked the 'Leave Vowels + Whitespace' button at (480, 370) on .btn:nth-child(2)
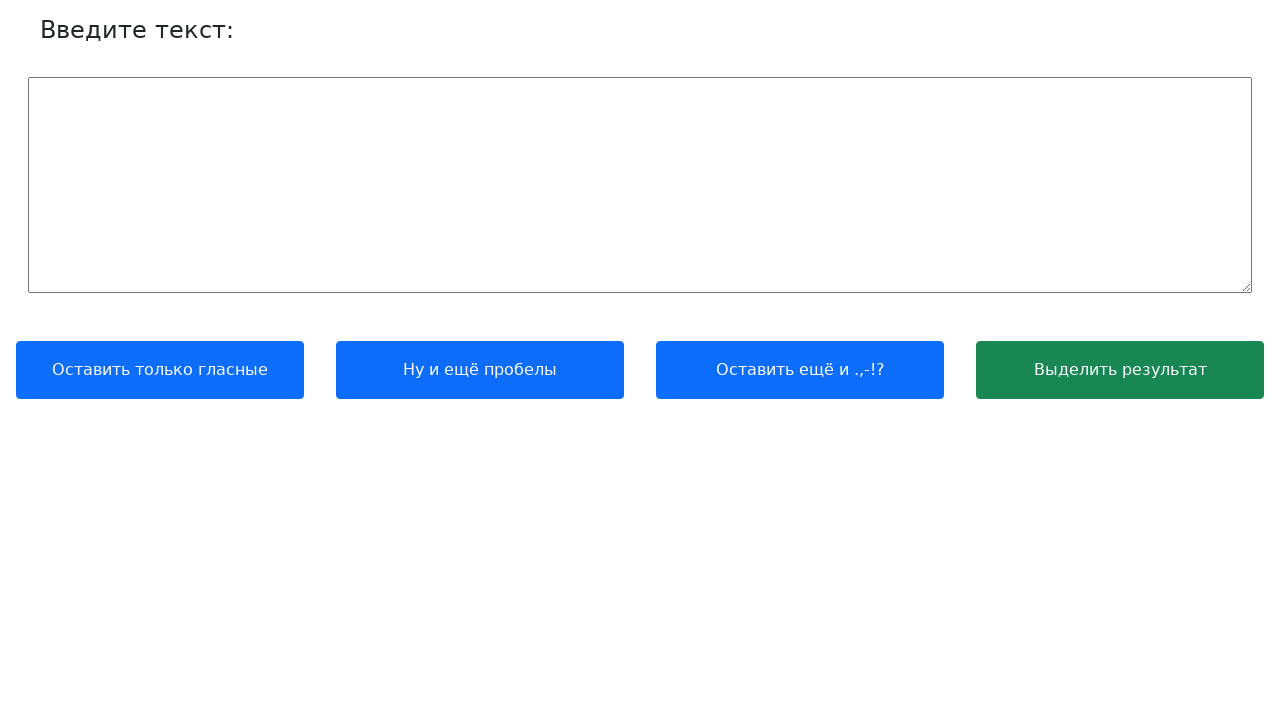

Retrieved output text from the output field
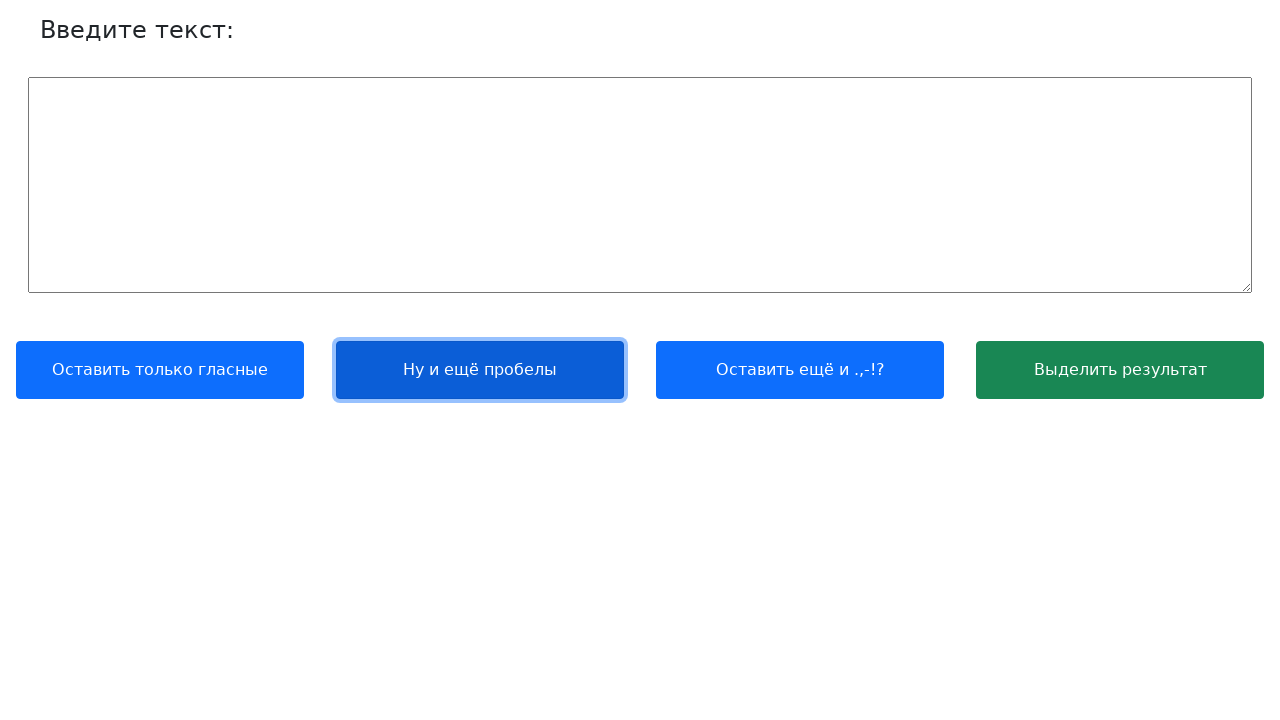

Verified that output is empty as expected
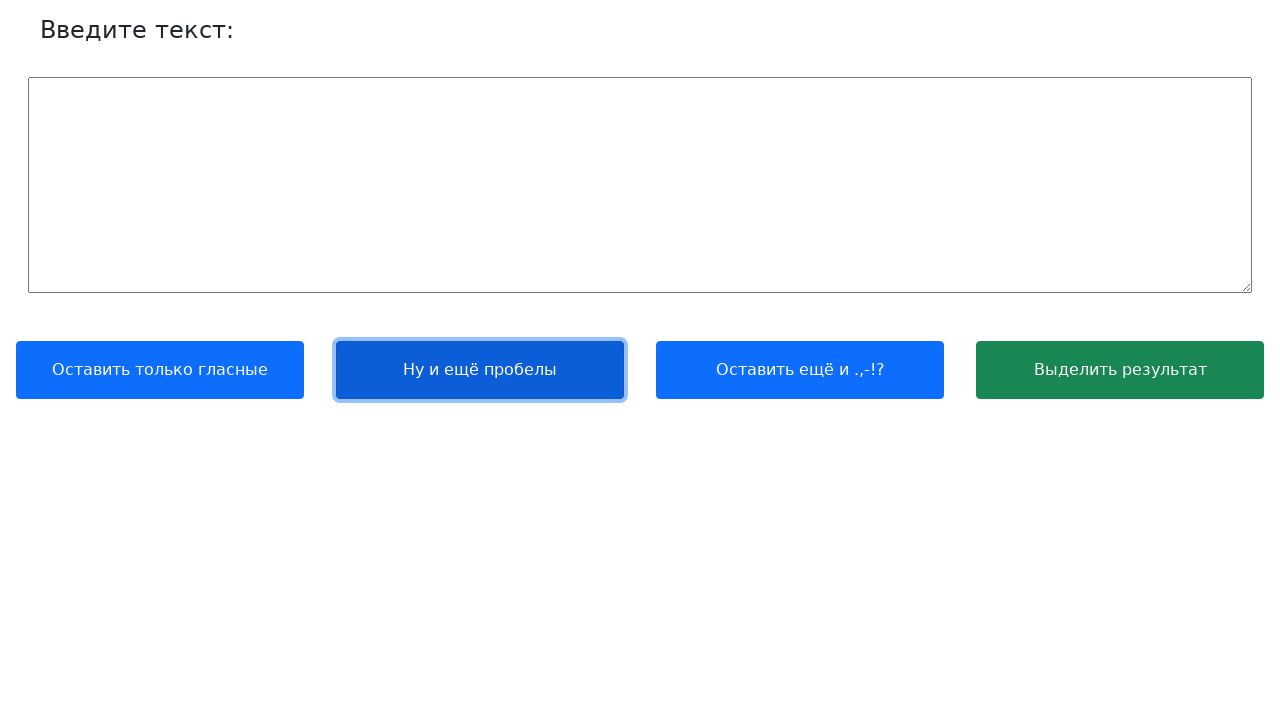

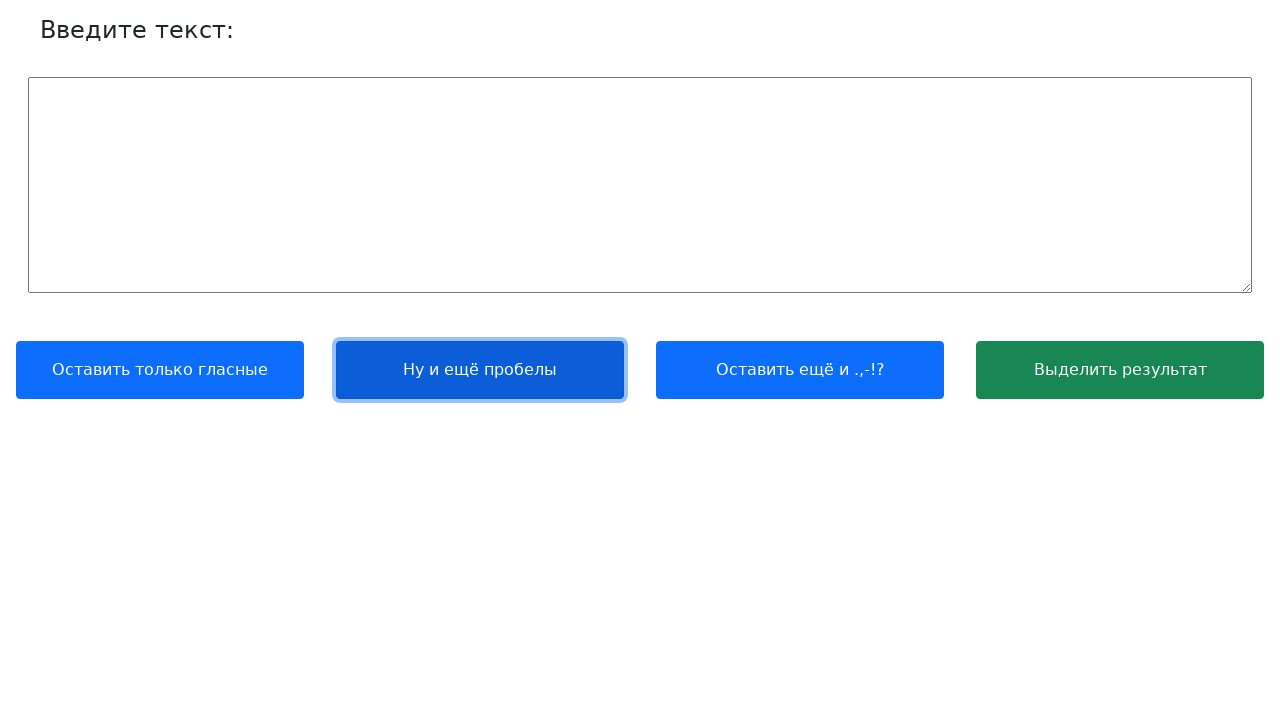